Tests that entering a large number (152) displays an error message indicating the number is too big

Starting URL: https://kristinek.github.io/site/tasks/enter_a_number

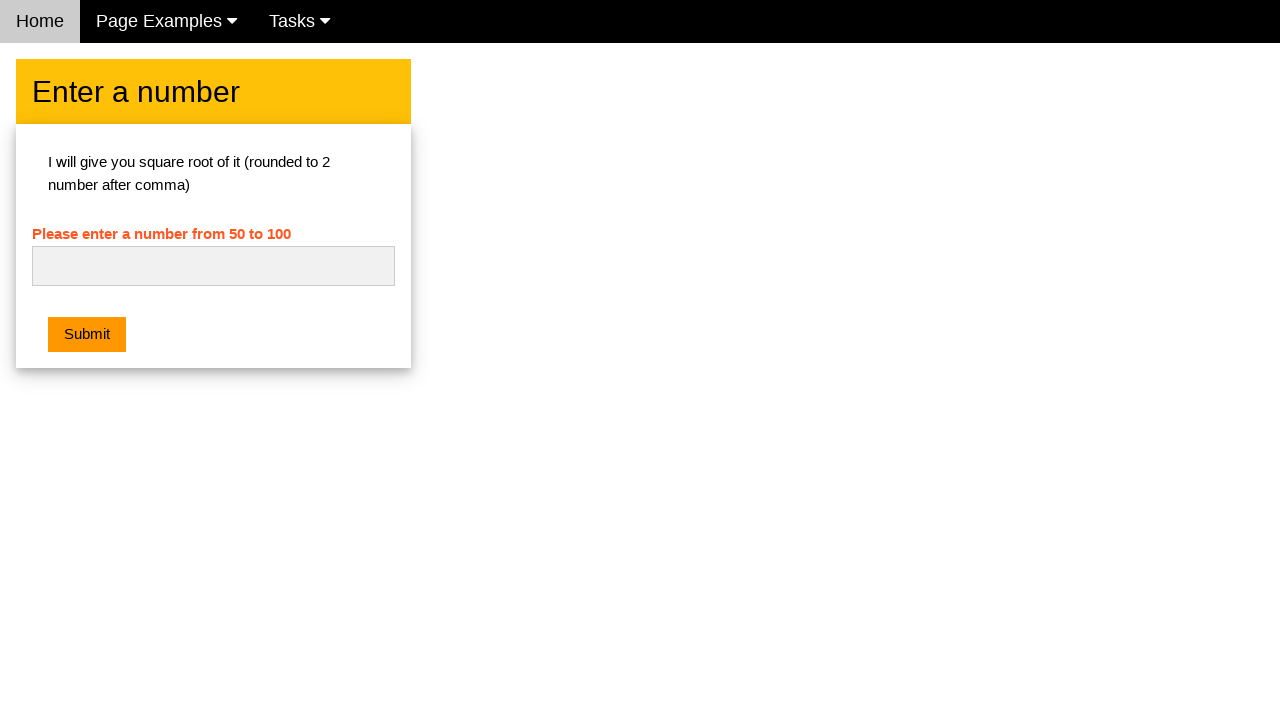

Clicked on the number input field at (213, 266) on #numb
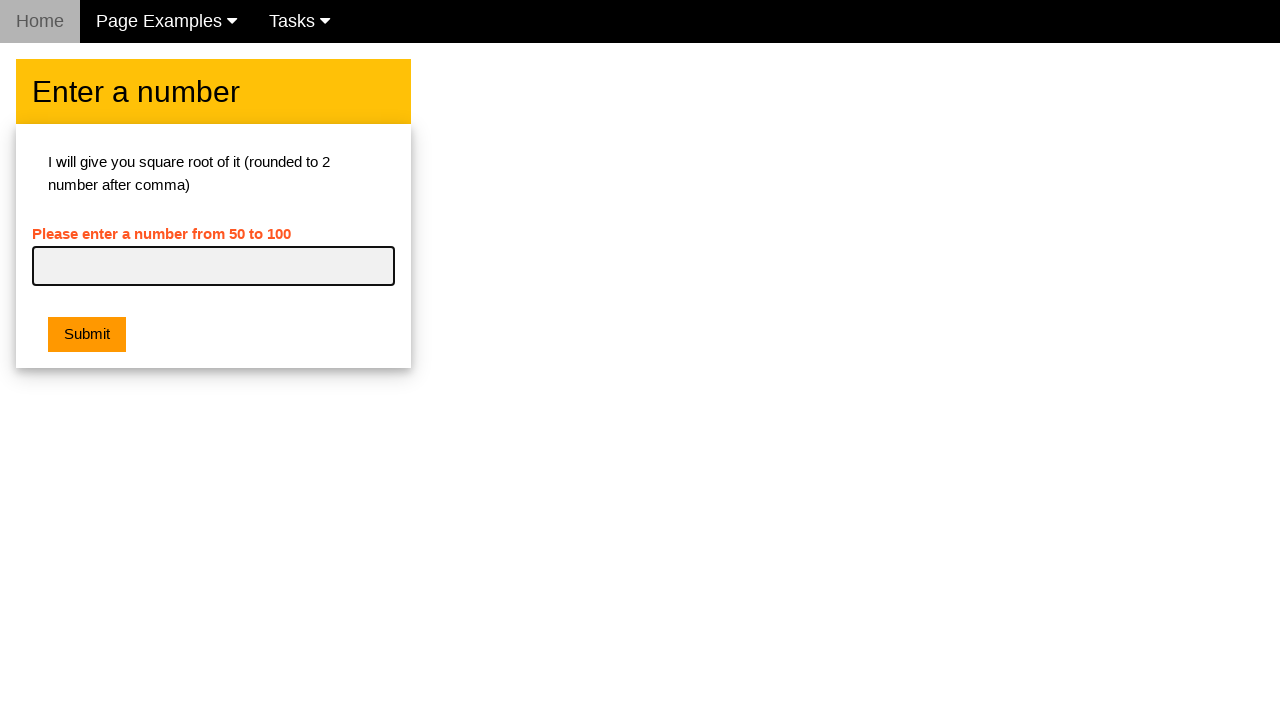

Entered large number 152 into input field on #numb
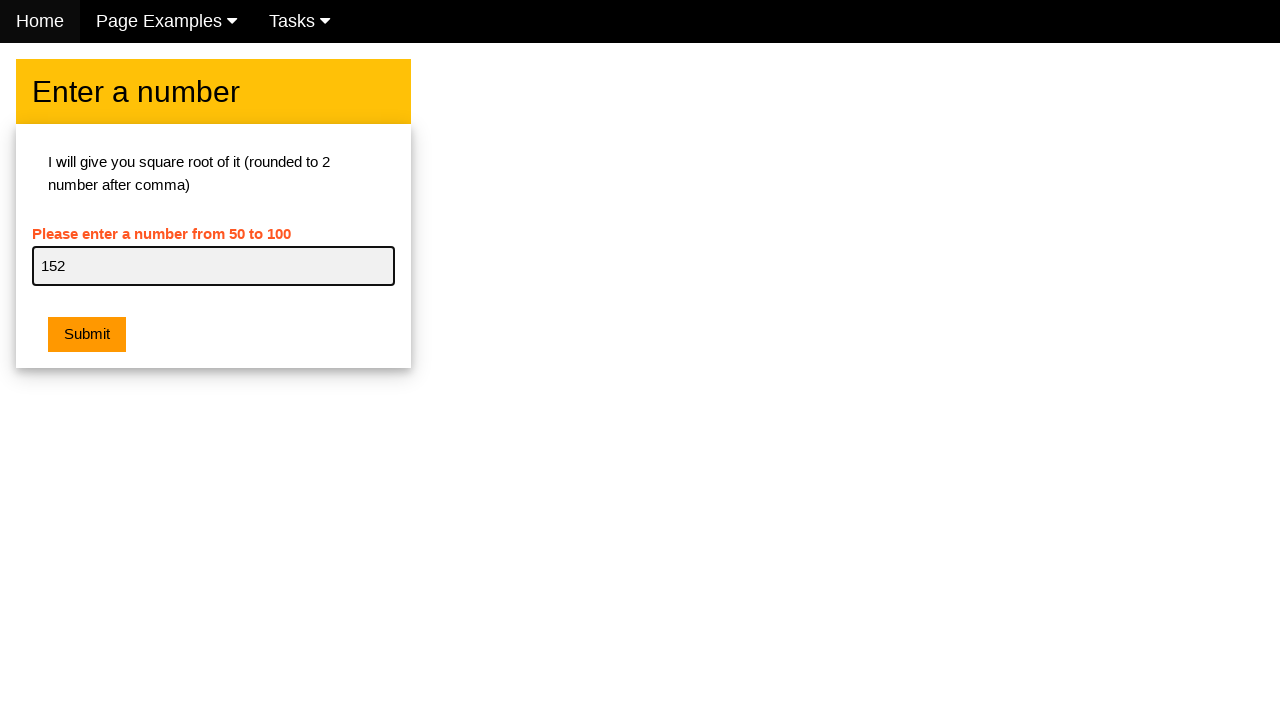

Clicked the submit button at (87, 335) on .w3-orange
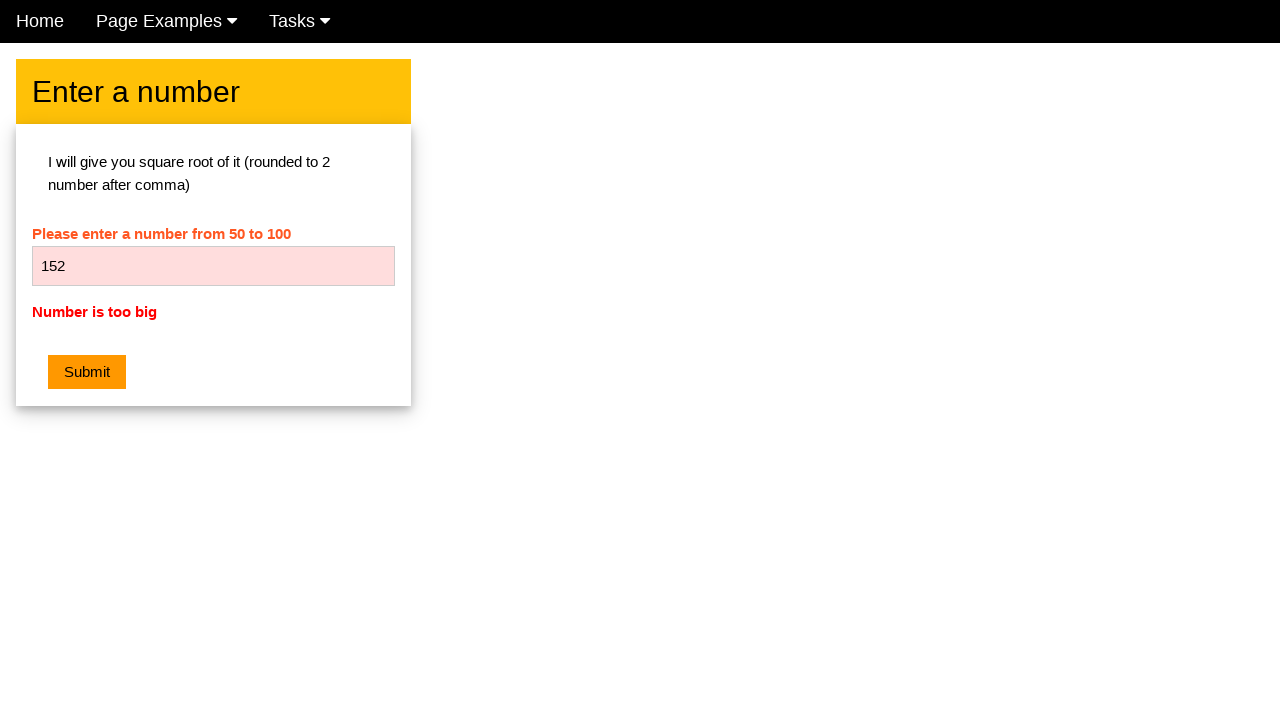

Error message element appeared
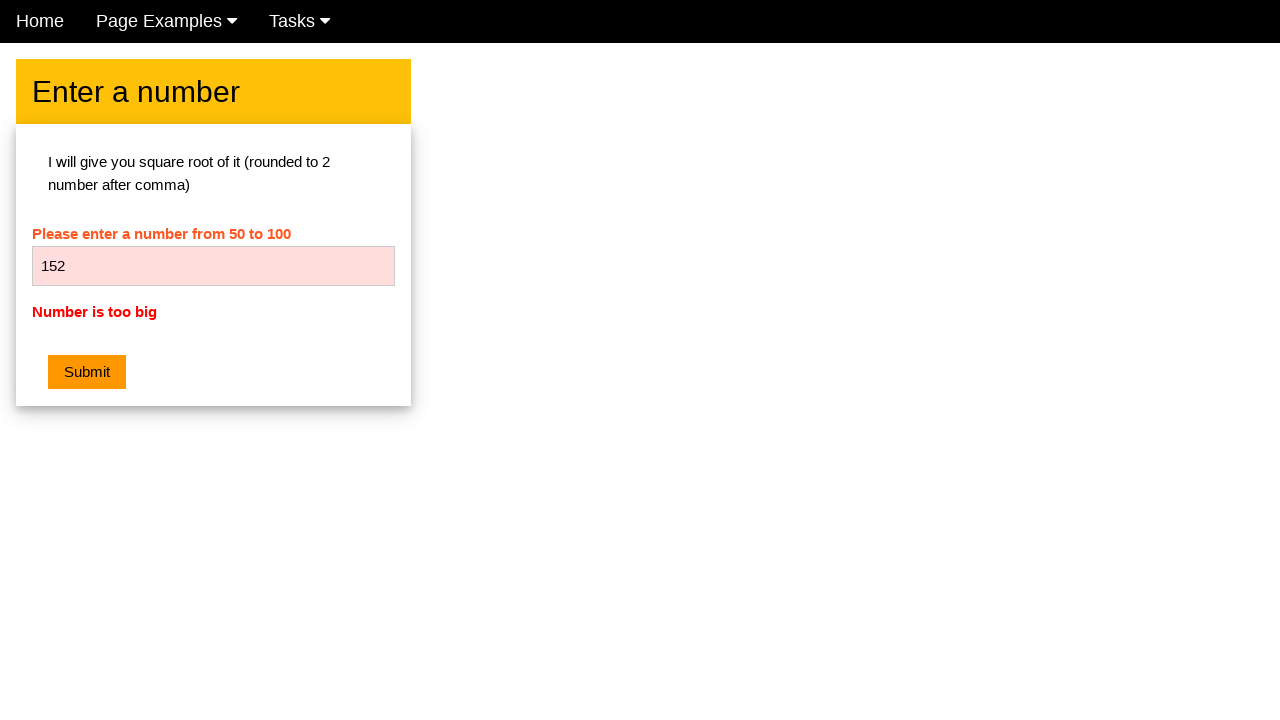

Retrieved error message text
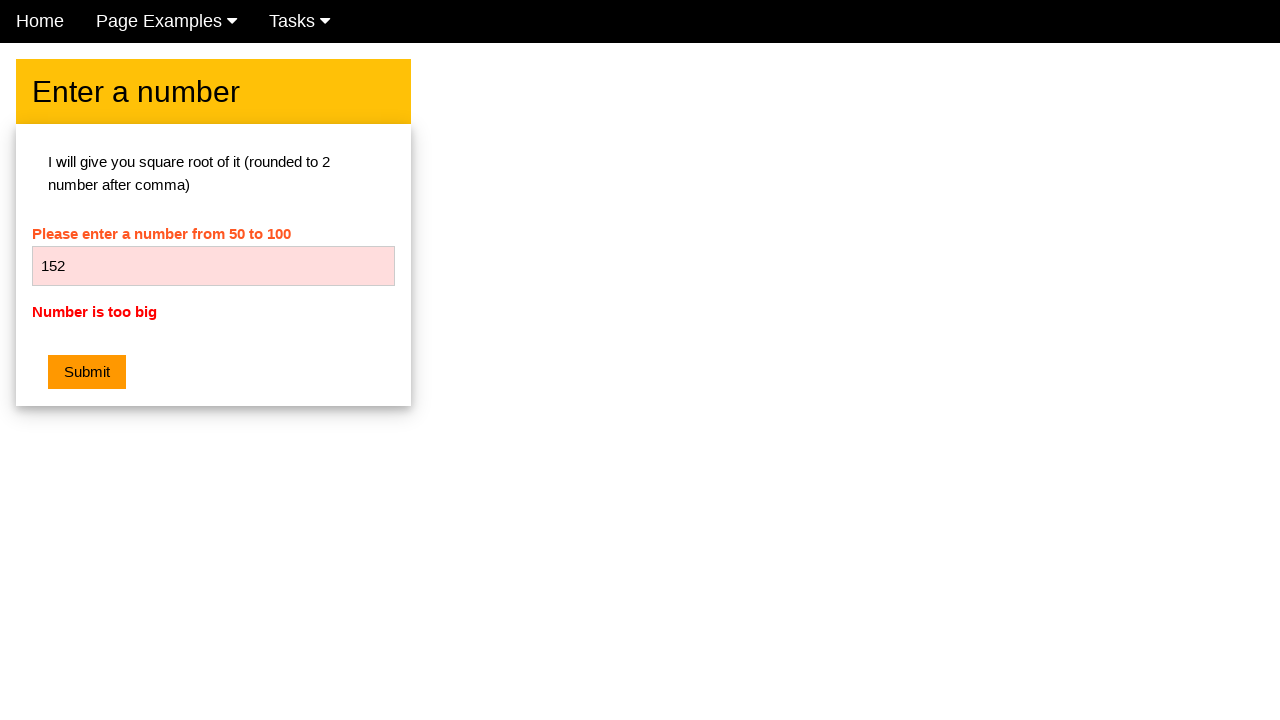

Verified error message displays 'Number is too big'
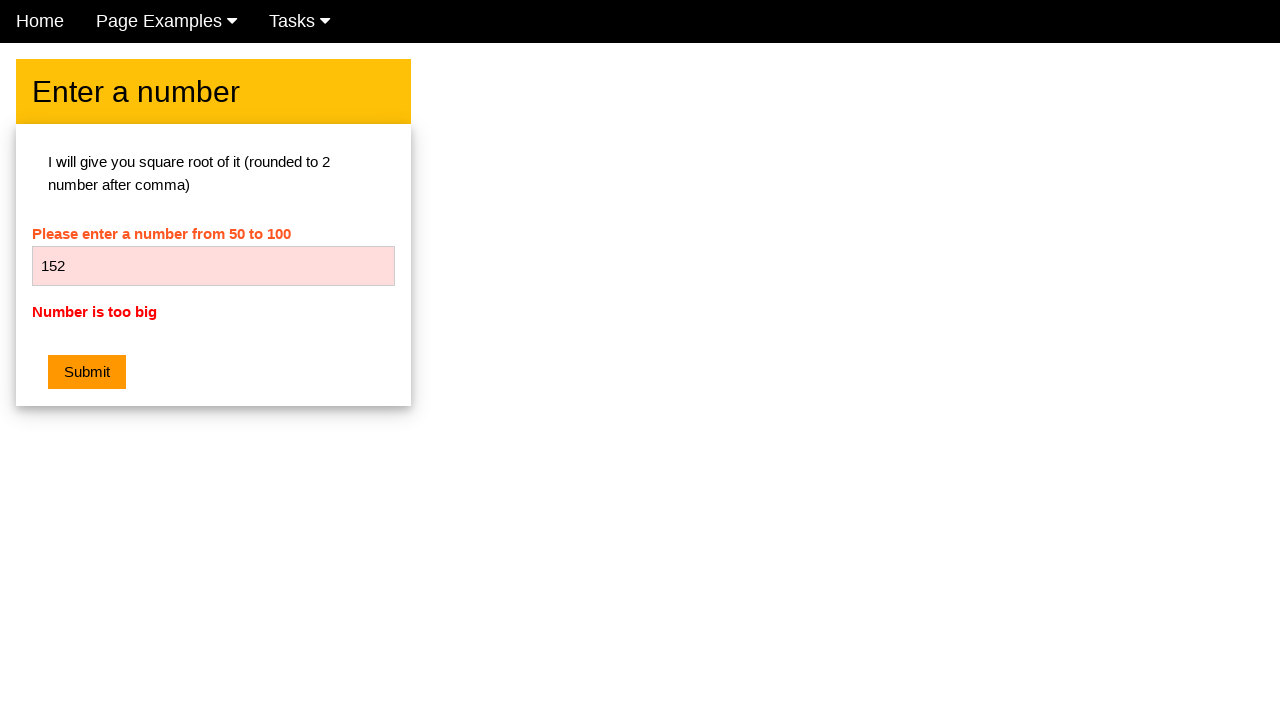

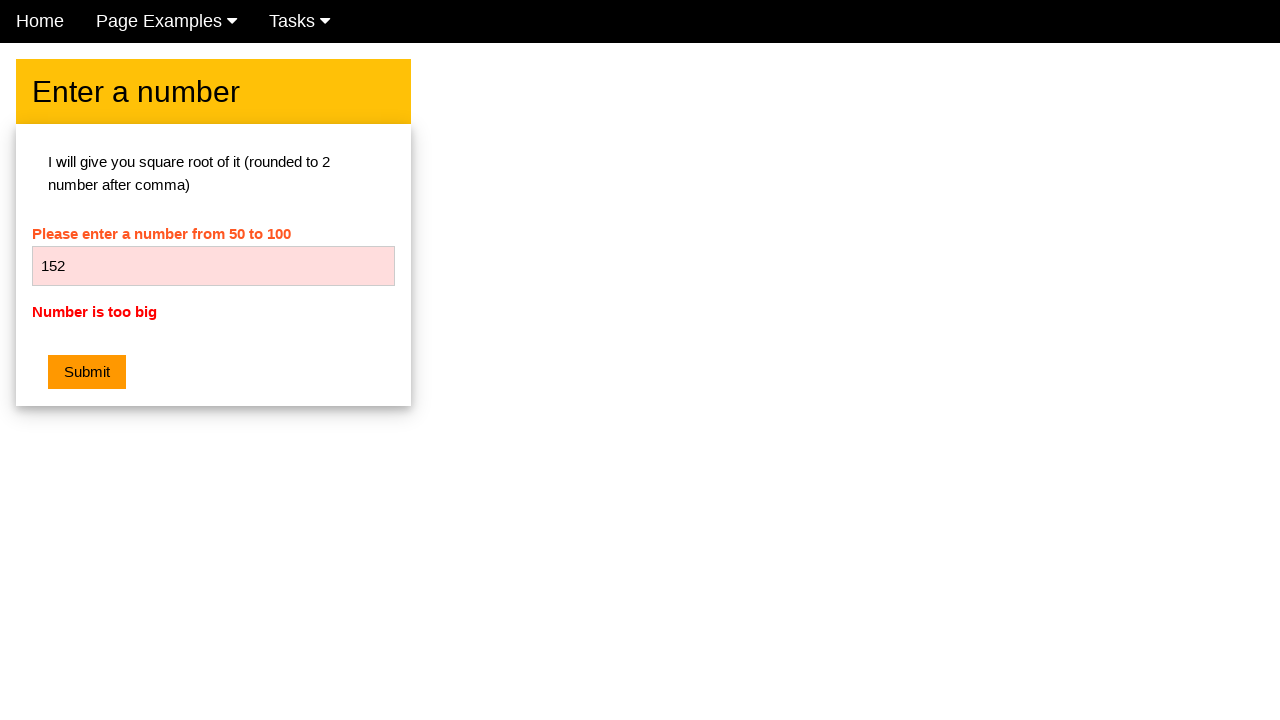